Tests a registration form by filling in personal details including first name, last name, username, email, password, and phone number fields with randomly generated data.

Starting URL: https://practice.cydeo.com/registration_form

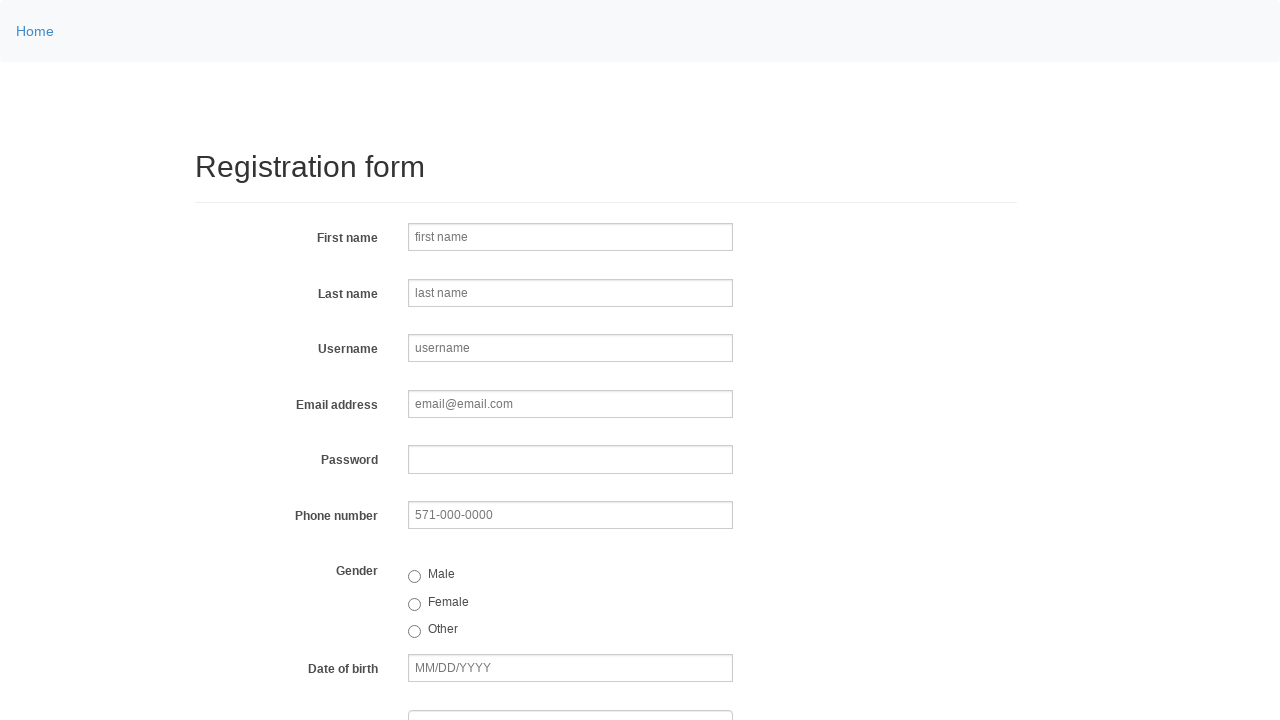

Filled first name field with 'Michael' on input[name='firstname']
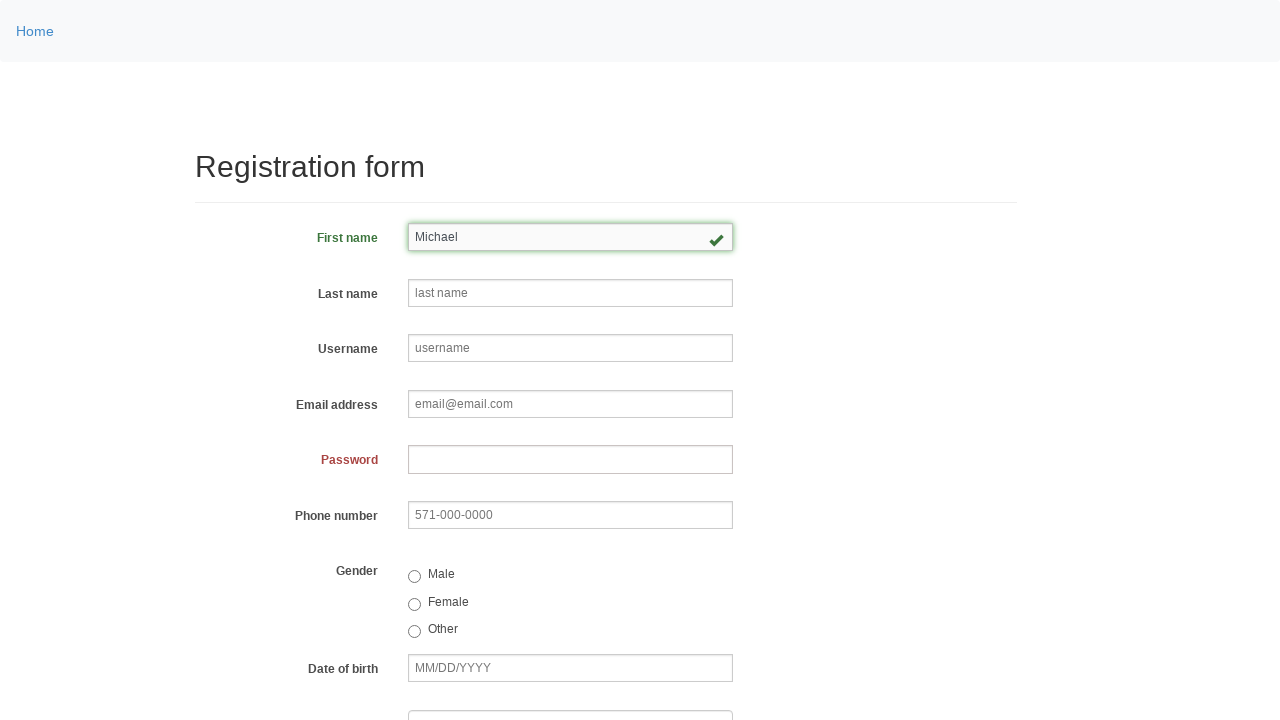

Filled last name field with 'Johnson' on input[name='lastname']
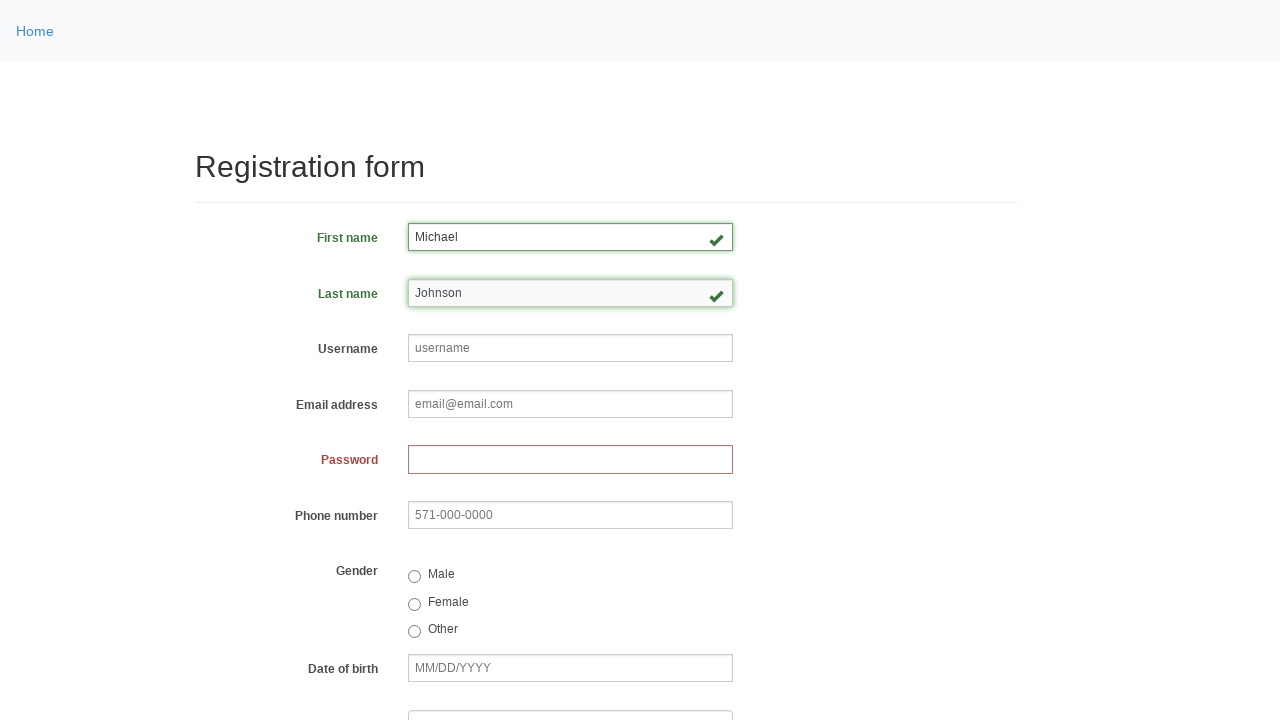

Filled username field with 'helpdesk237' on input[name='username']
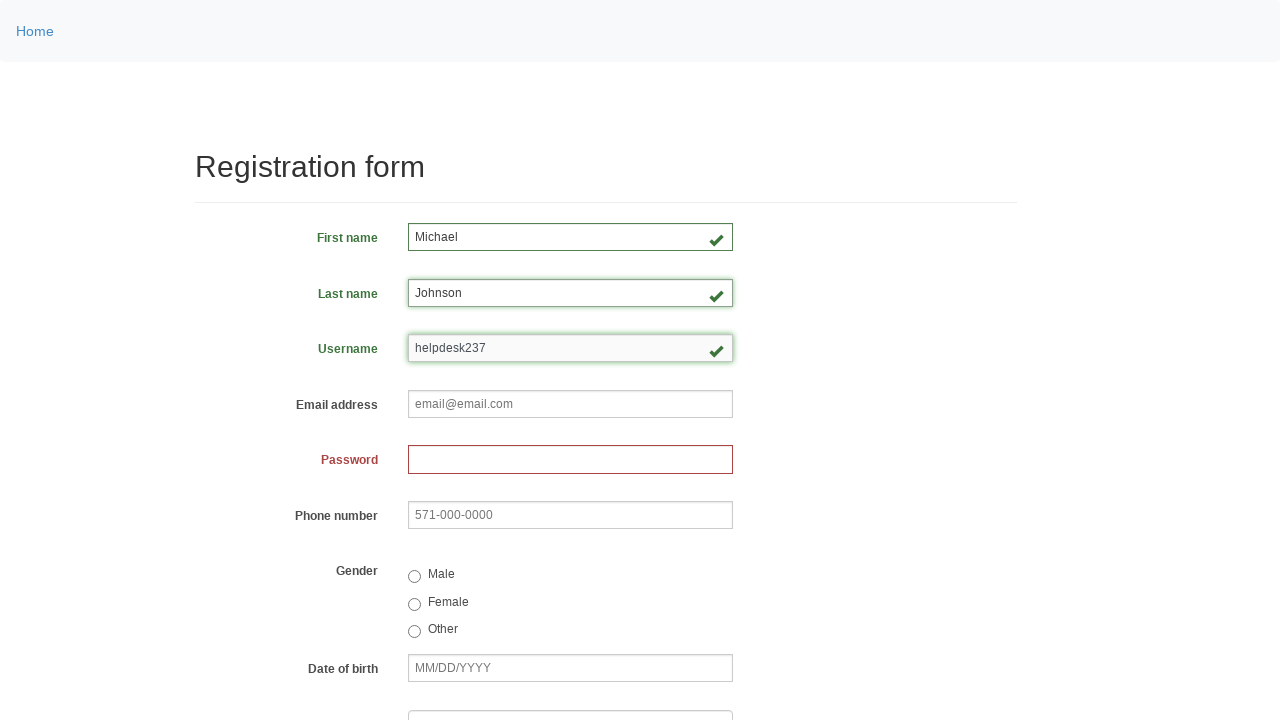

Filled email field with 'helpdesk237@email.com' on input[name='email']
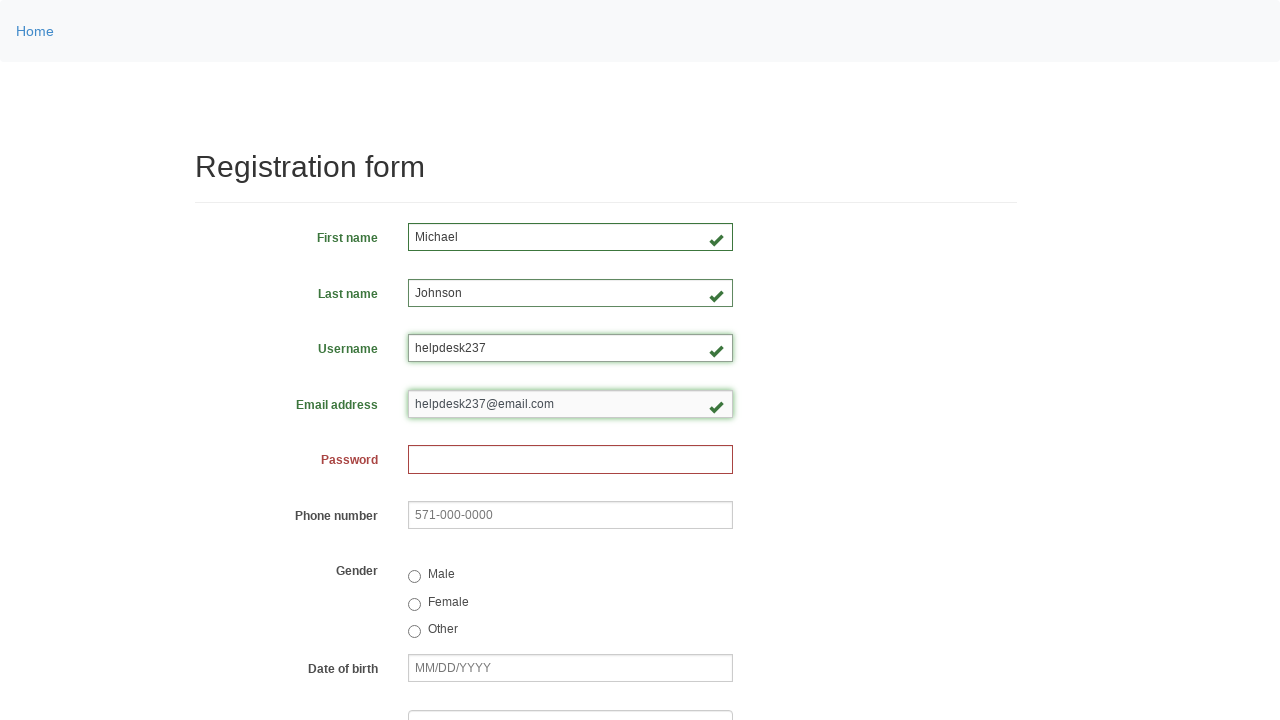

Filled password field with randomly generated password on input[name='password']
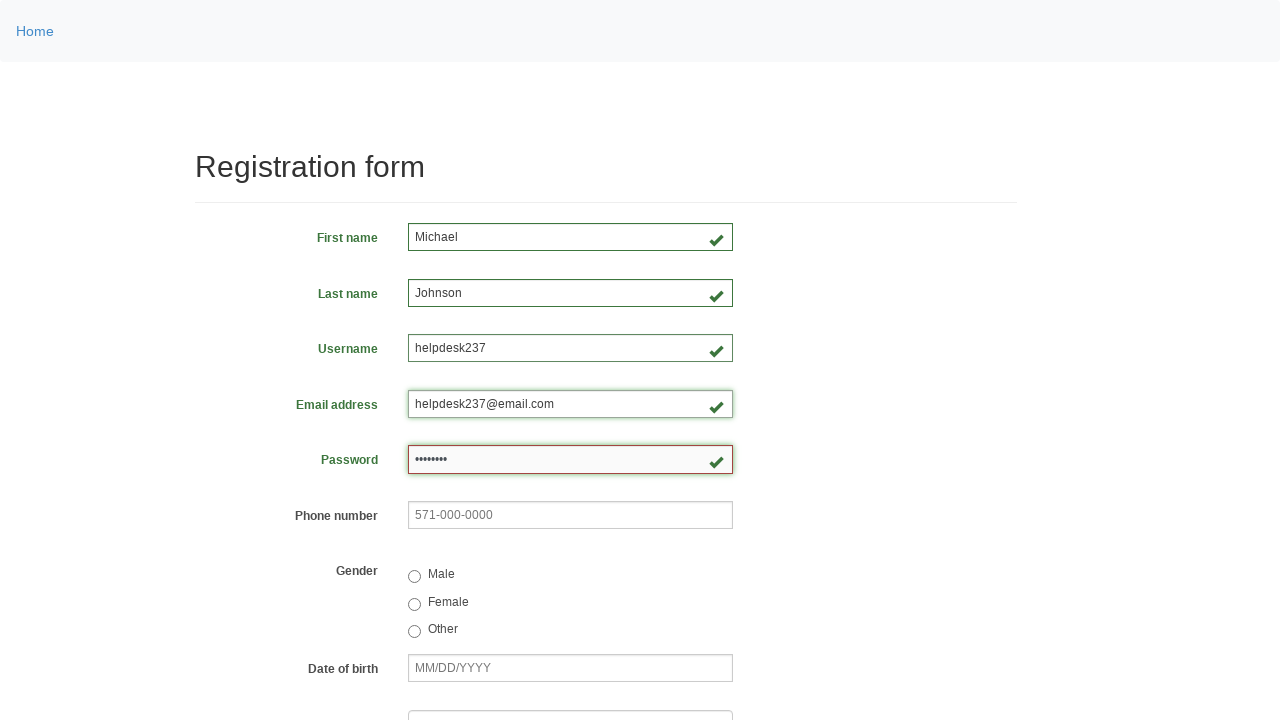

Filled phone number field with '724-908-9075' on input[name='phone']
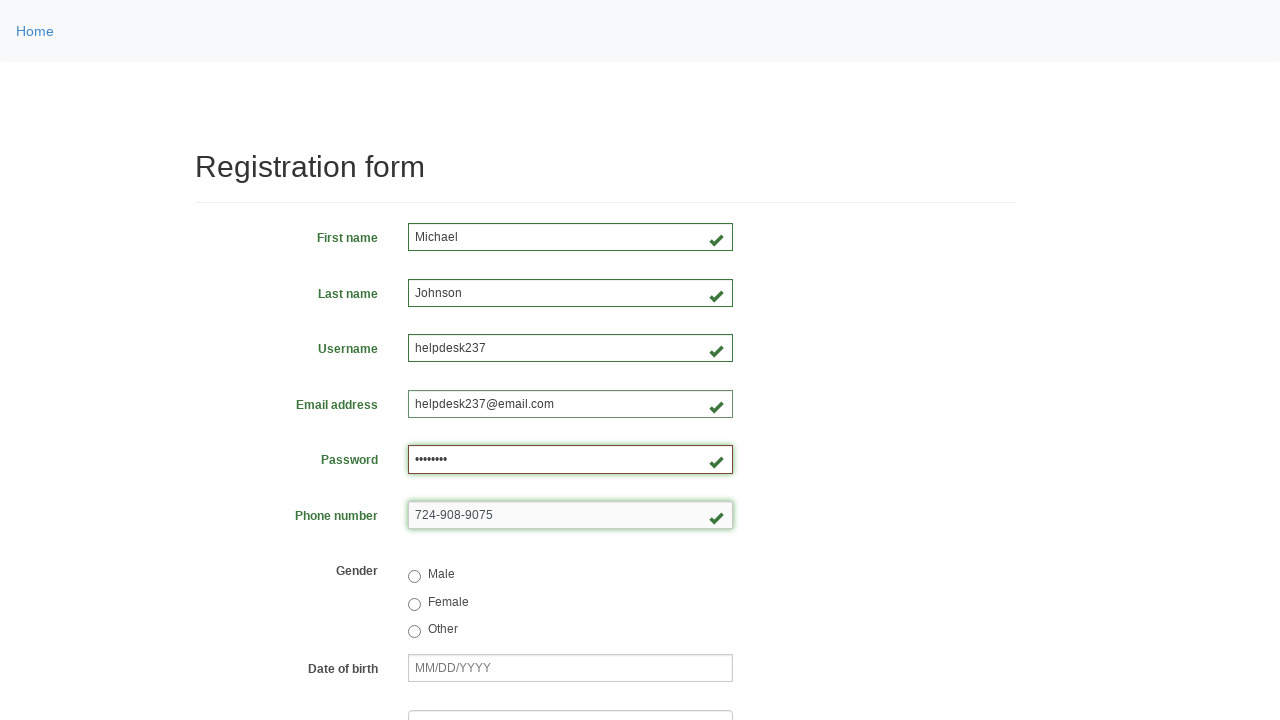

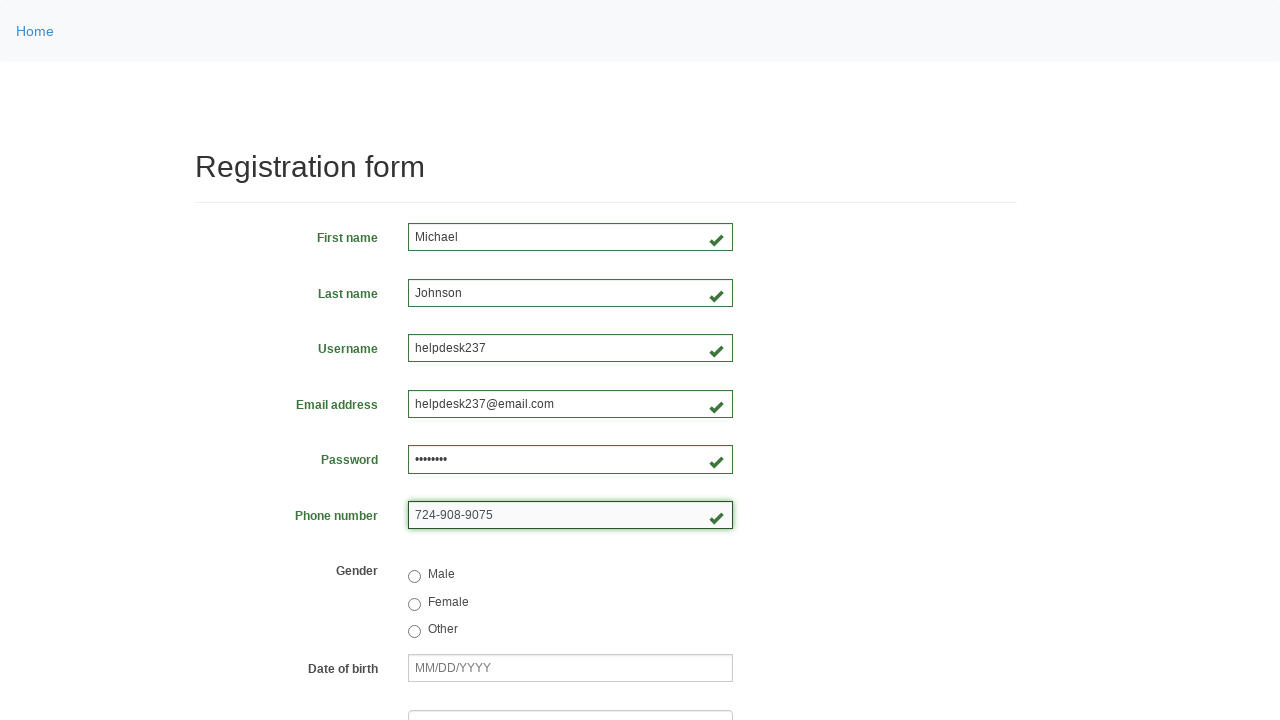